Verifies that the ChromeDriver homepage title contains the text 'ChromeDriver'

Starting URL: https://chromedriver.chromium.org/

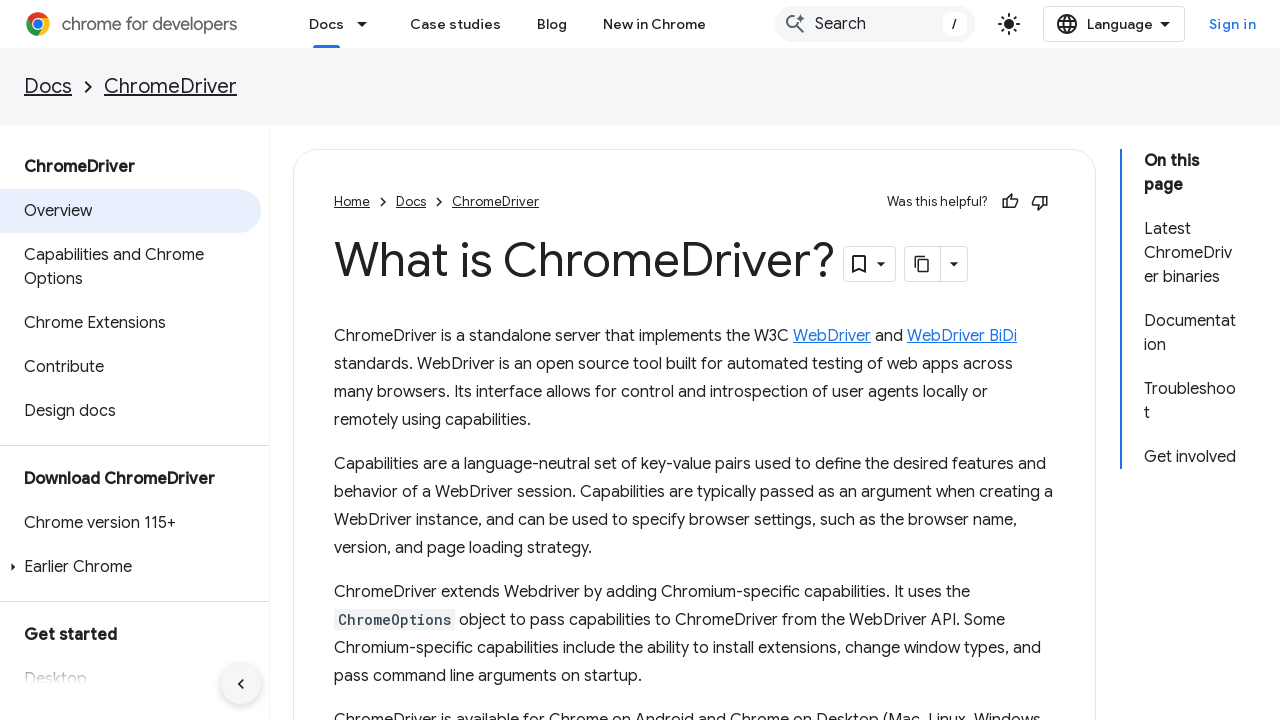

Navigated to ChromeDriver homepage
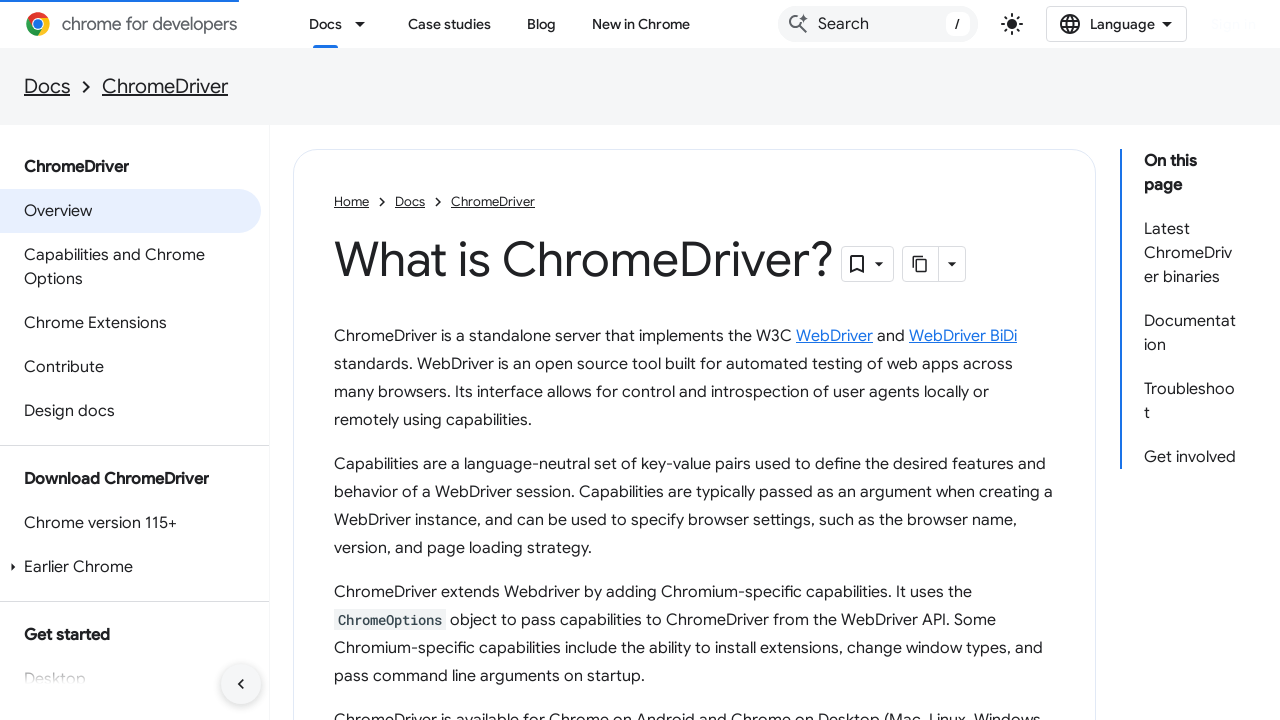

Verified that page title contains 'ChromeDriver'
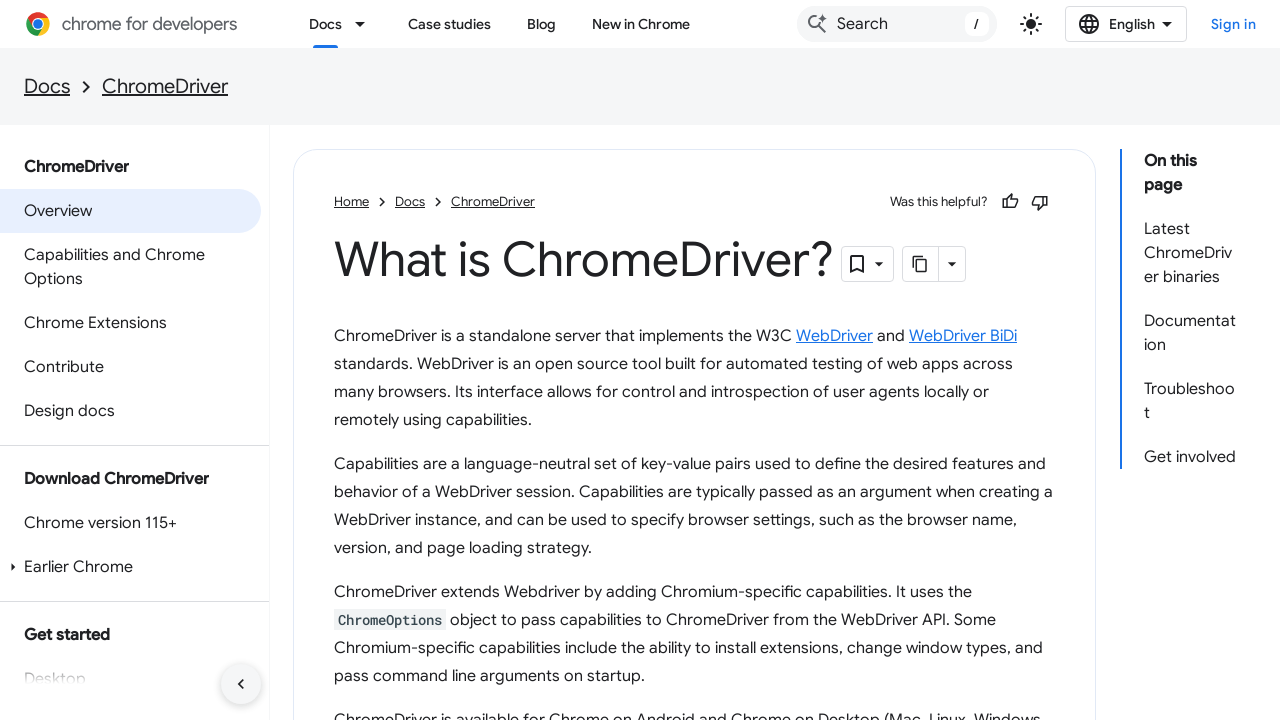

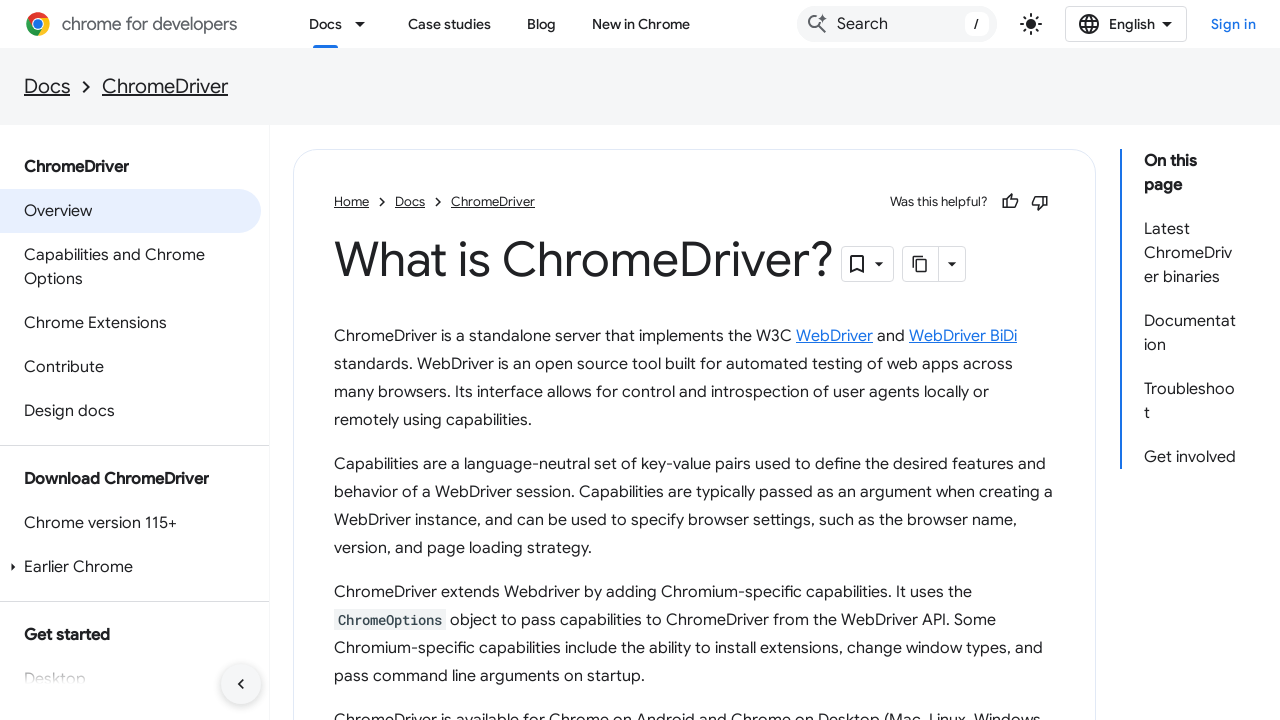